Tests the product search functionality on supermarket23.com by searching for a term, verifying search results load, and navigating to the second page of results.

Starting URL: https://www.supermarket23.com/en/buscar?q=rice

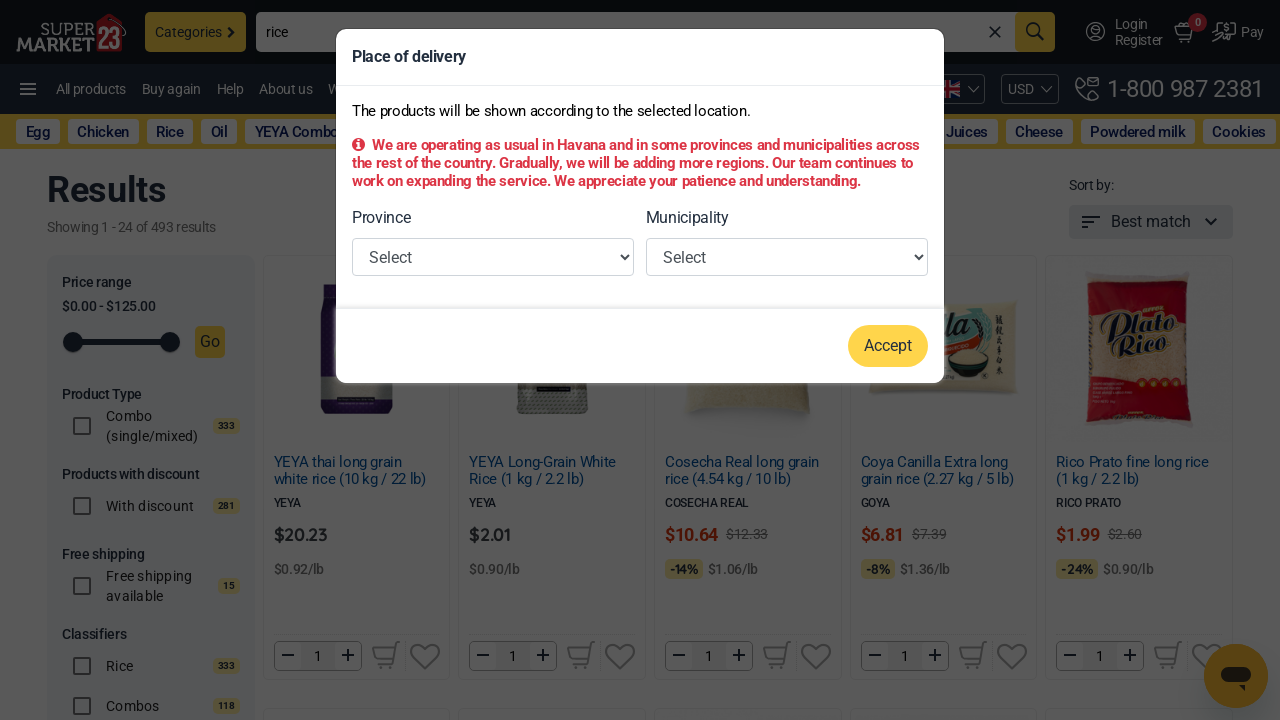

Waited for product listings to load on search results page
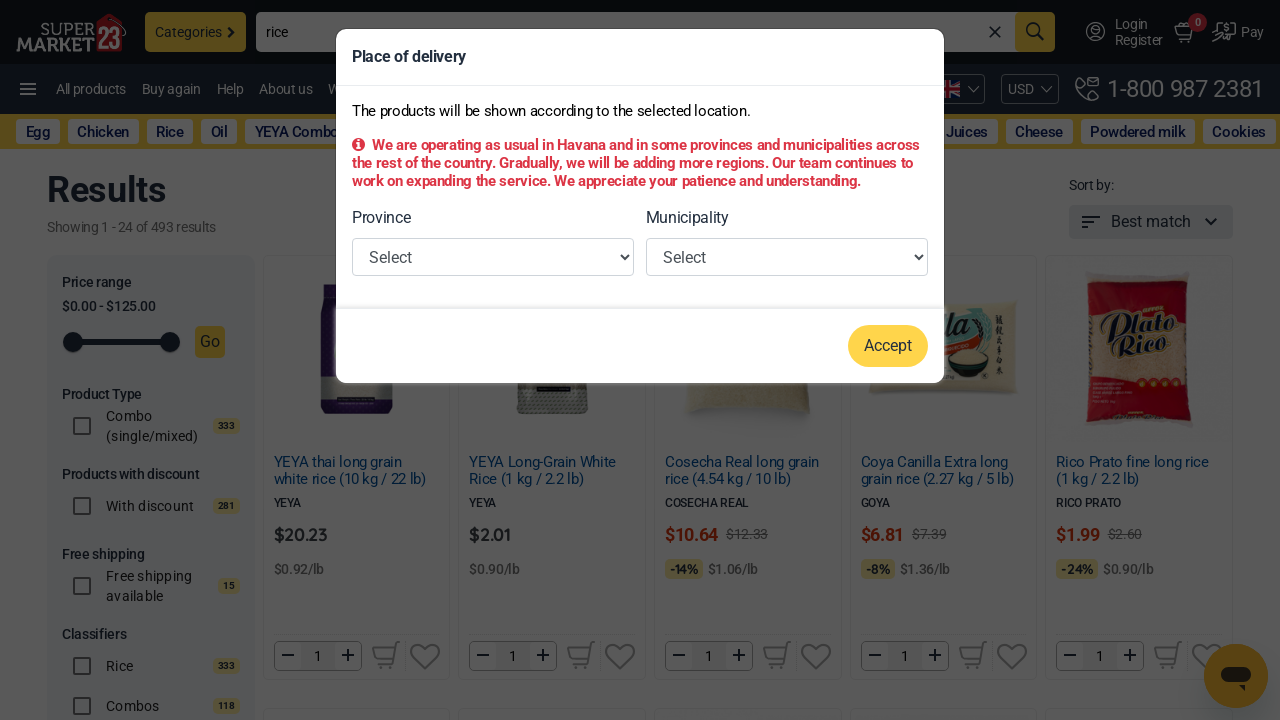

Verified results count text is displayed
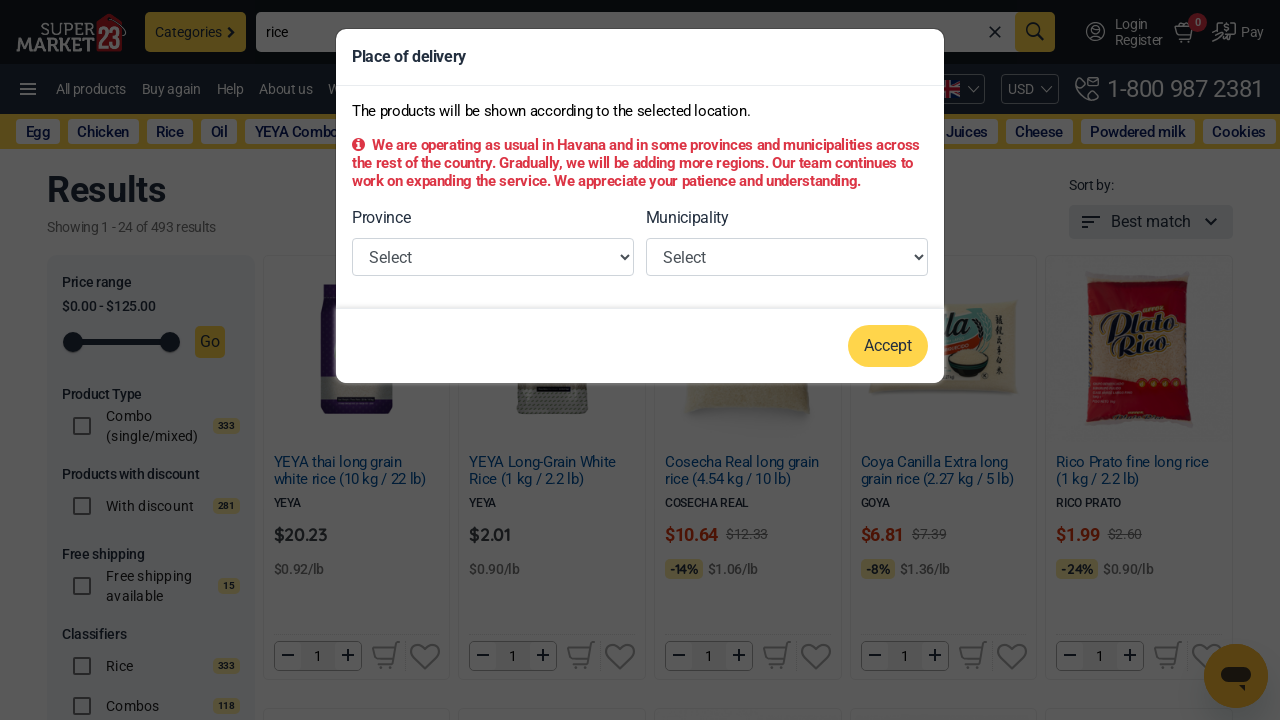

Verified product name elements are present
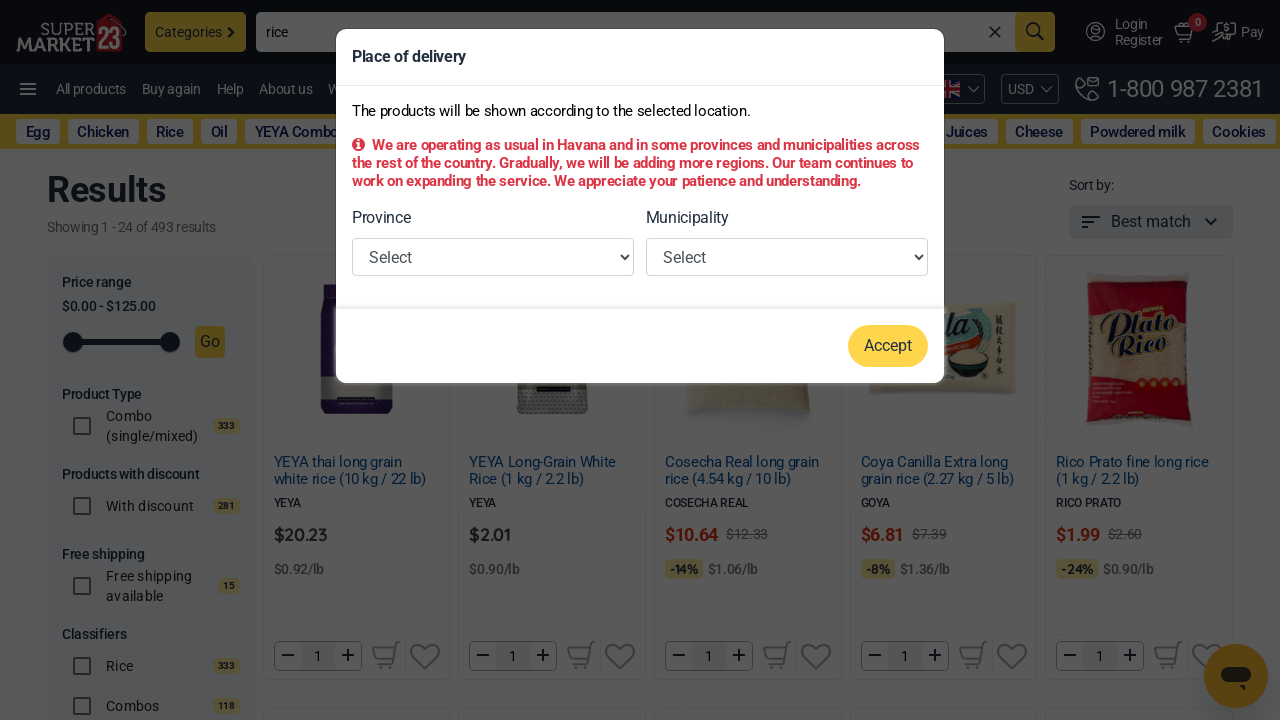

Navigated to second page of rice search results
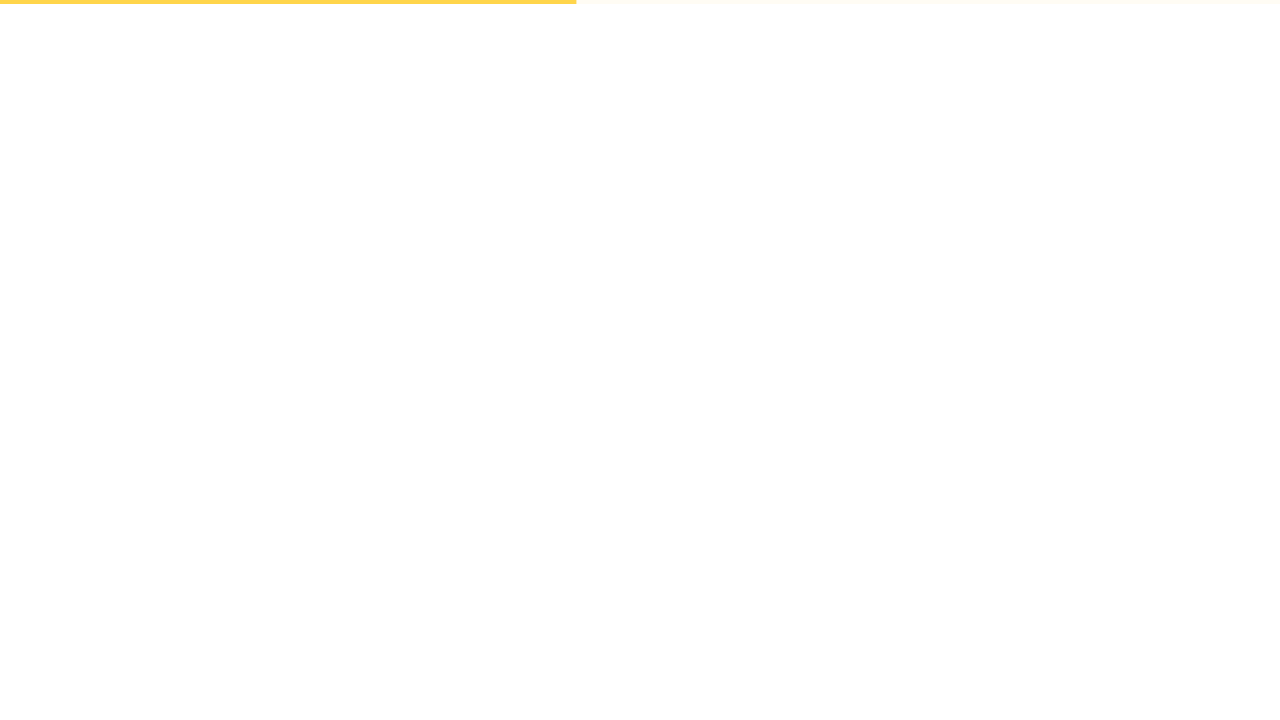

Waited for product listings to load on second page
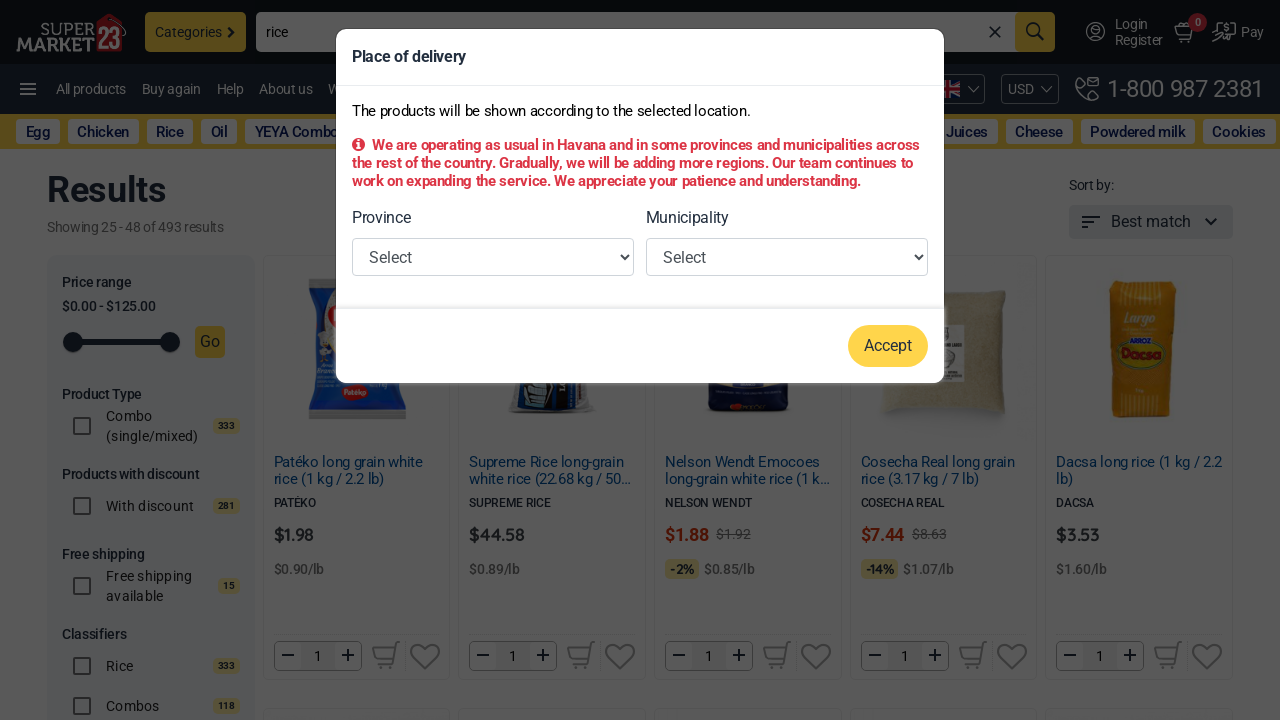

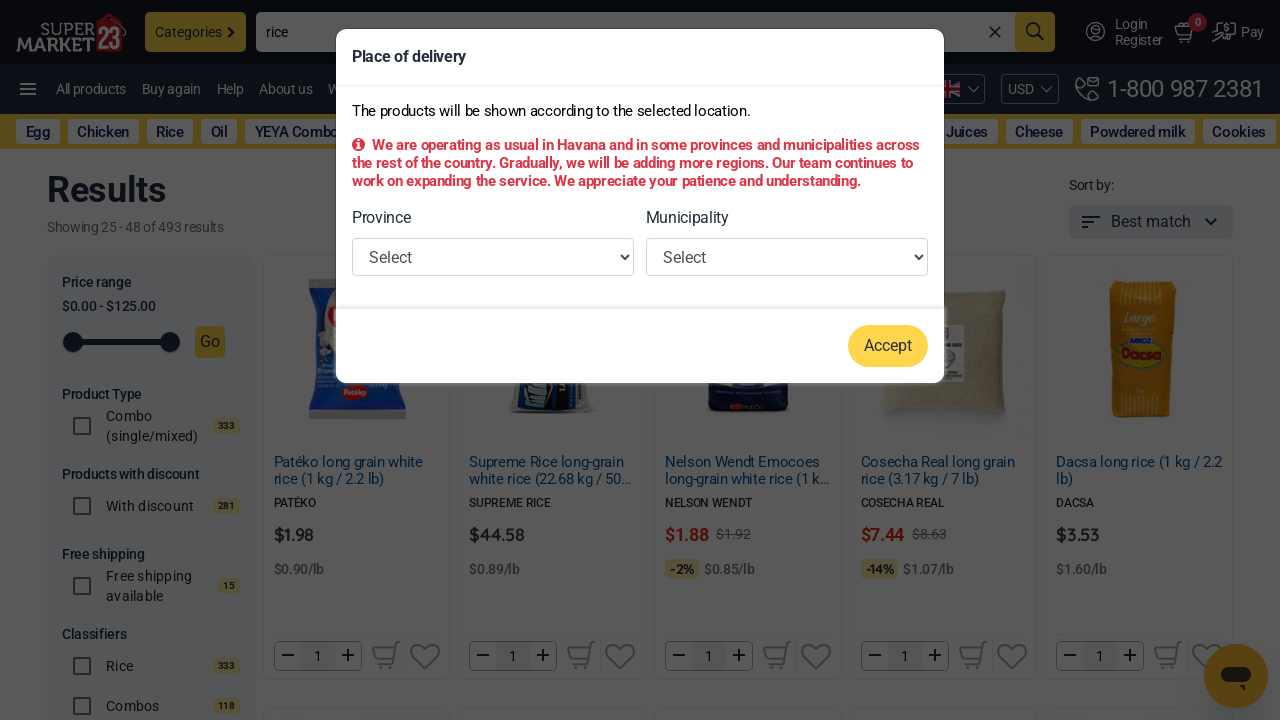